Tests Revert Draggable tab - drags 'Will Revert' box to drop zone and verifies it returns to original position

Starting URL: https://demoqa.com

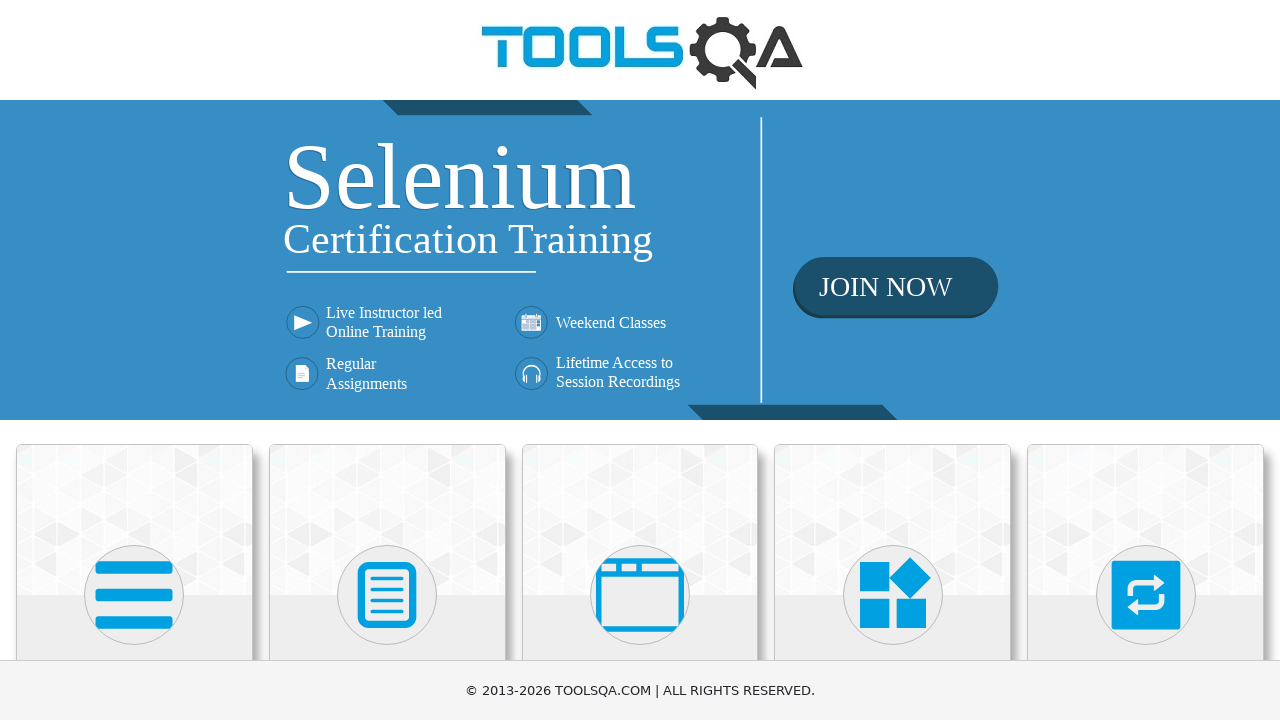

Pressed PageDown to scroll down
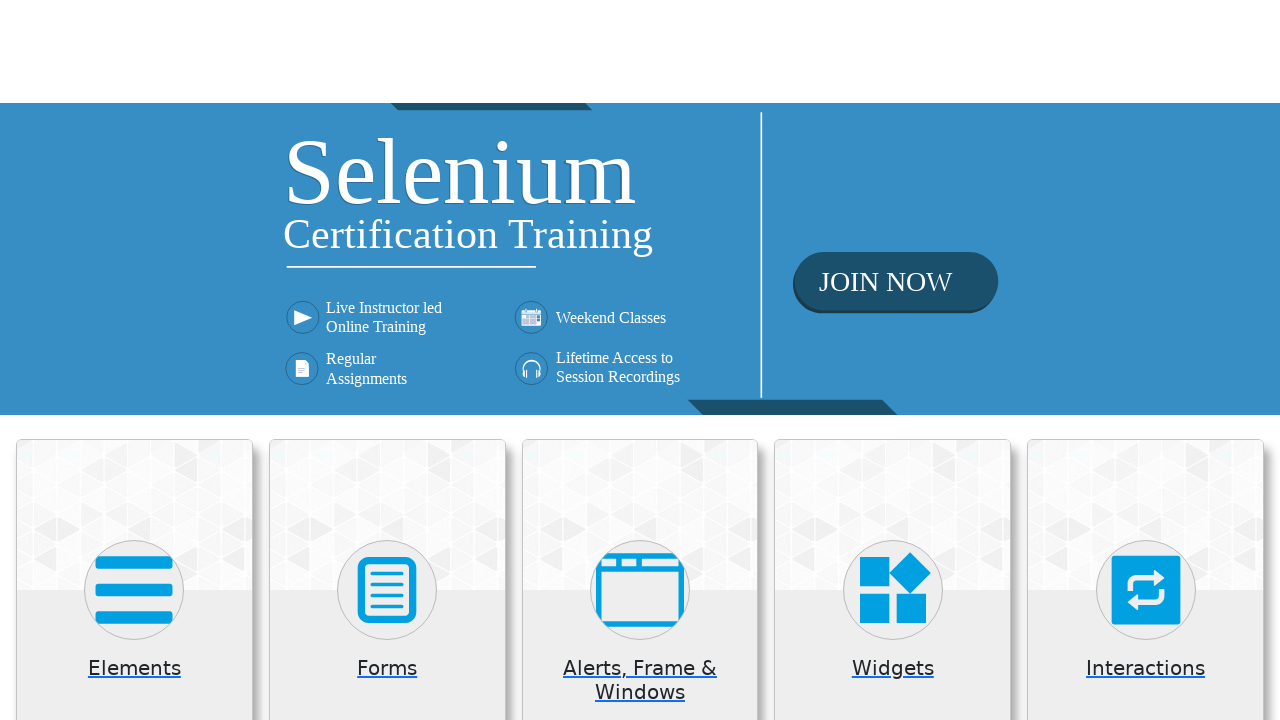

Clicked on Interactions menu item at (1146, 43) on text=Interactions
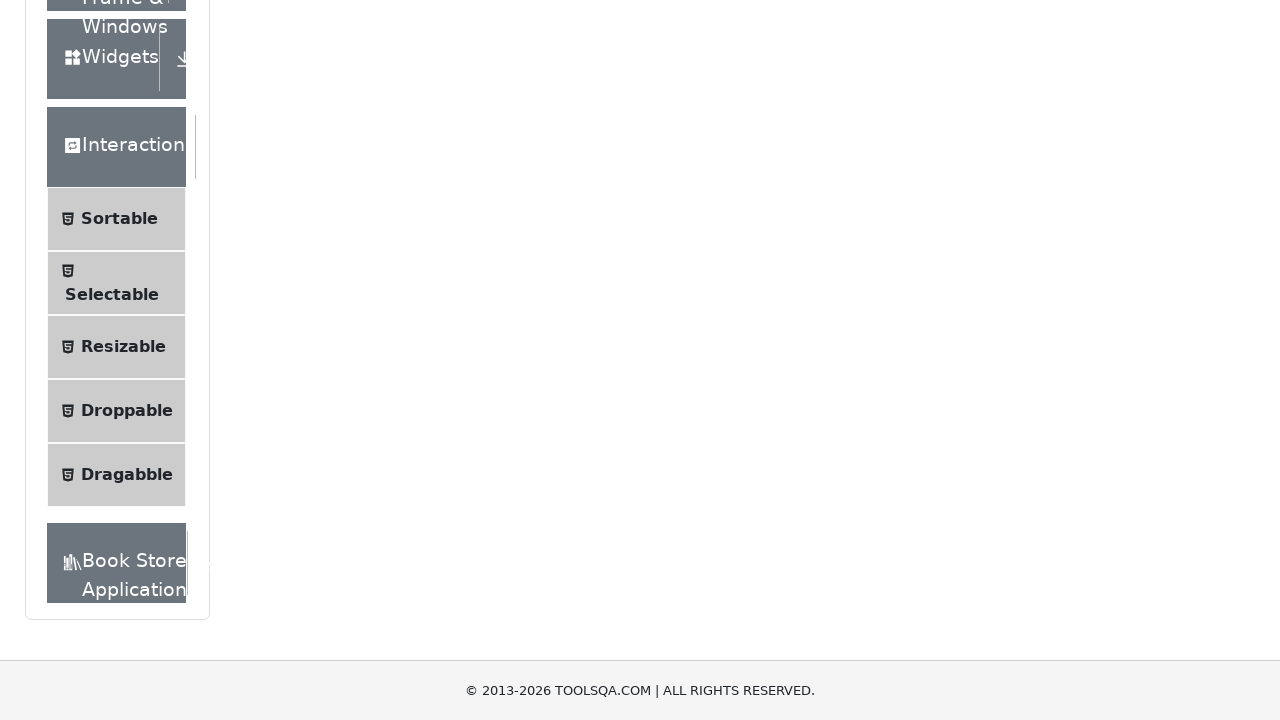

Pressed PageDown to scroll down
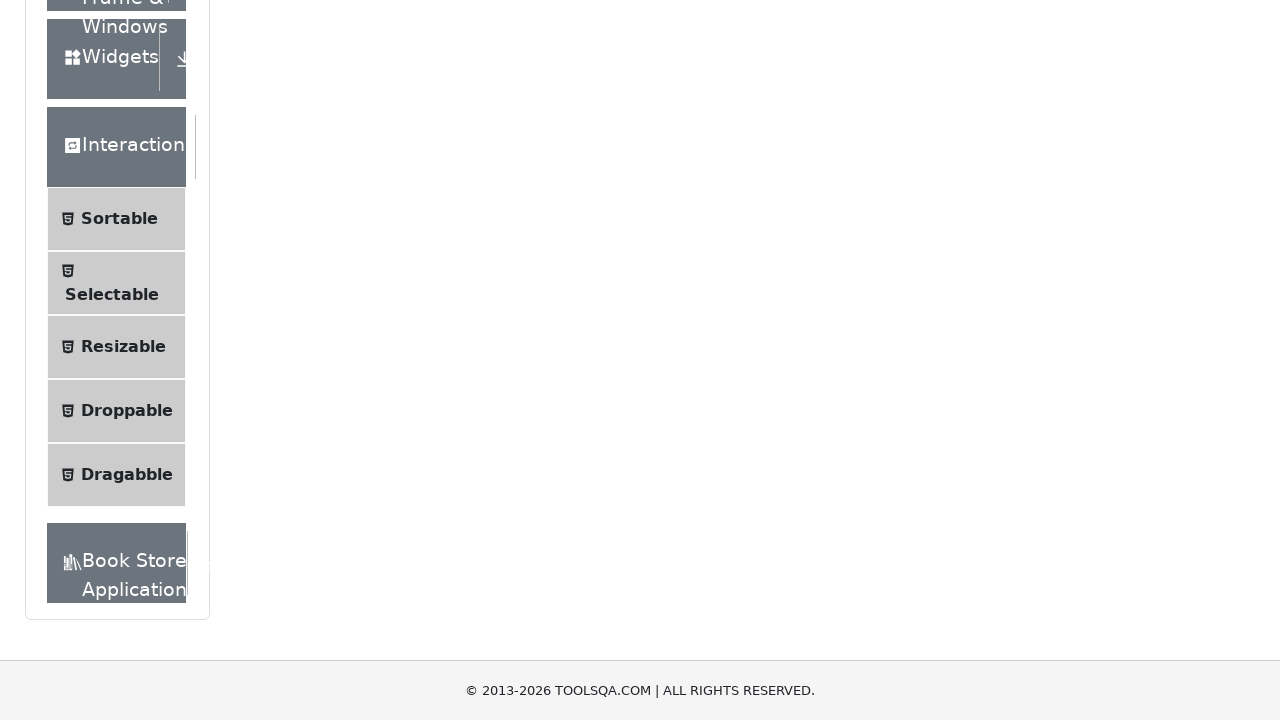

Pressed PageDown to scroll down again
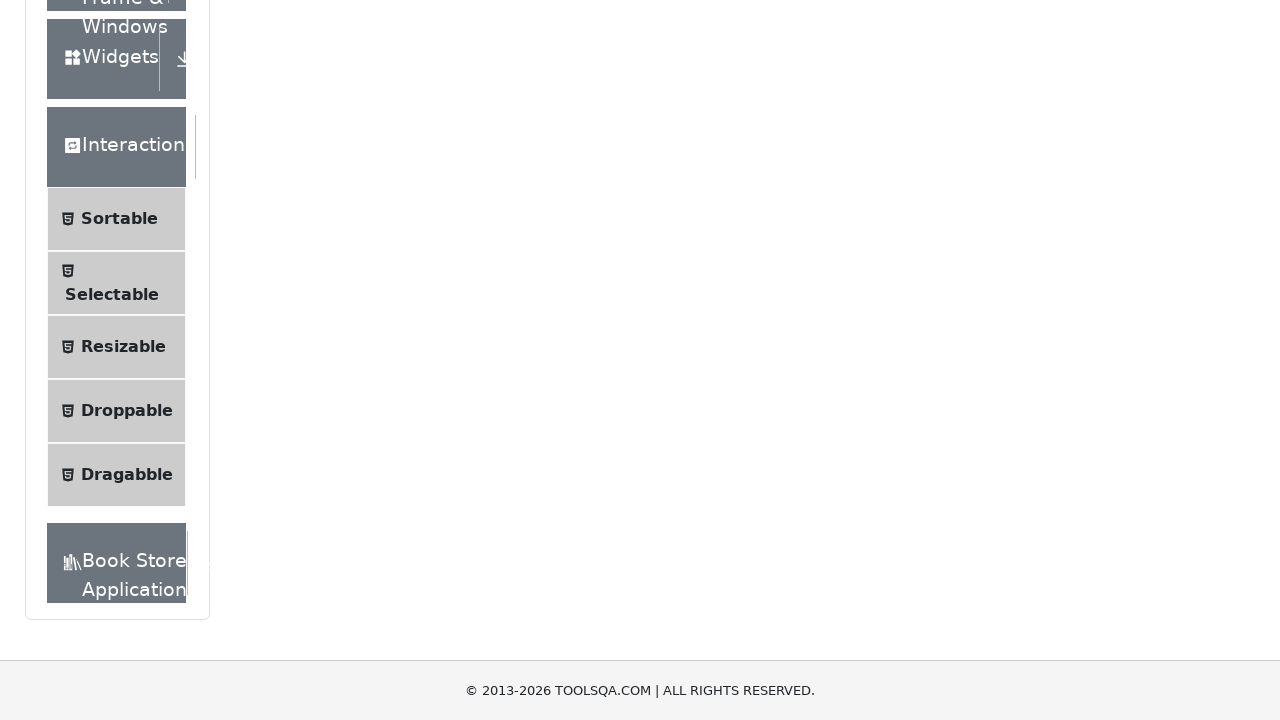

Clicked on Droppable menu item at (127, 411) on text=Droppable
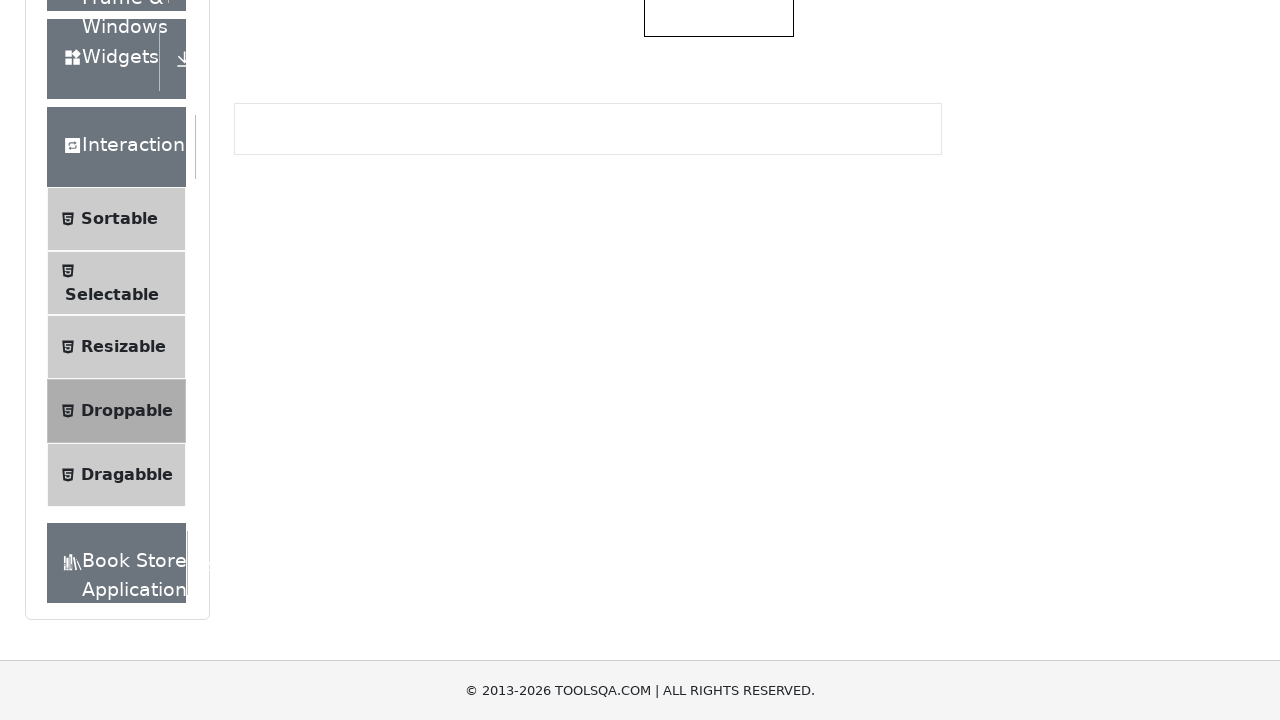

Clicked on Revert Draggable tab at (696, 244) on #droppableExample-tab-revertable
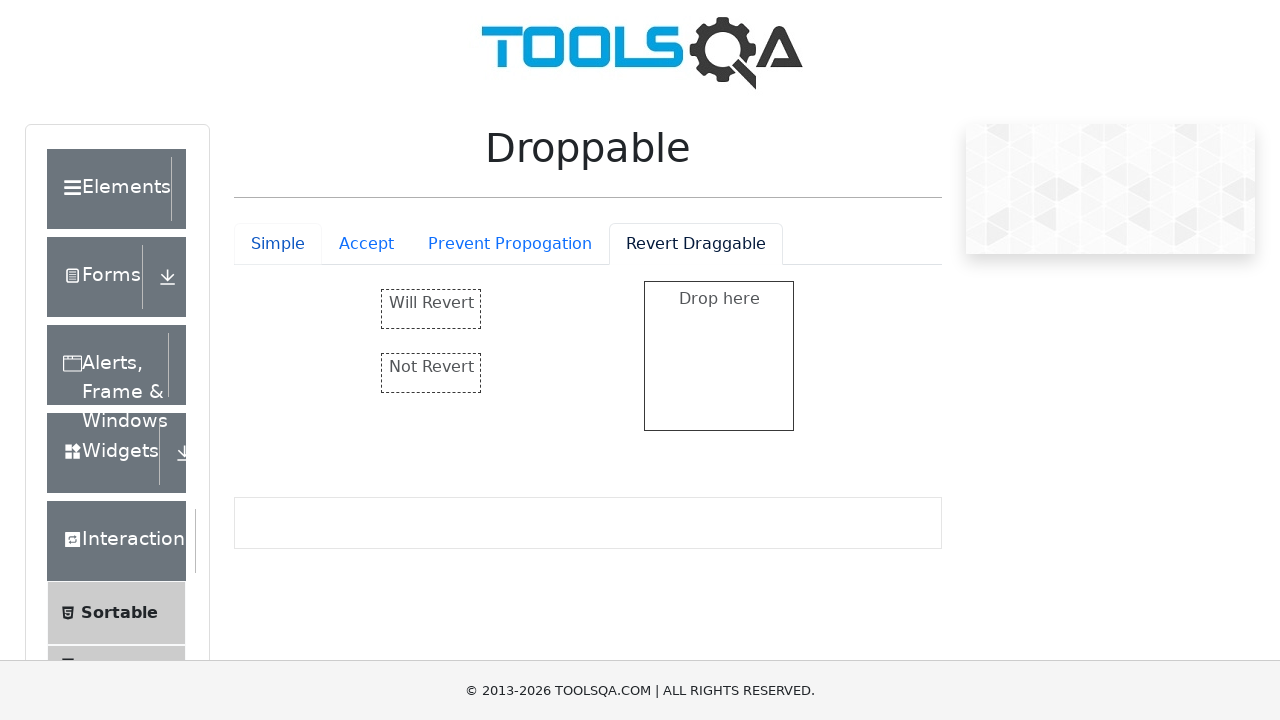

Located the 'Will Revert' draggable element
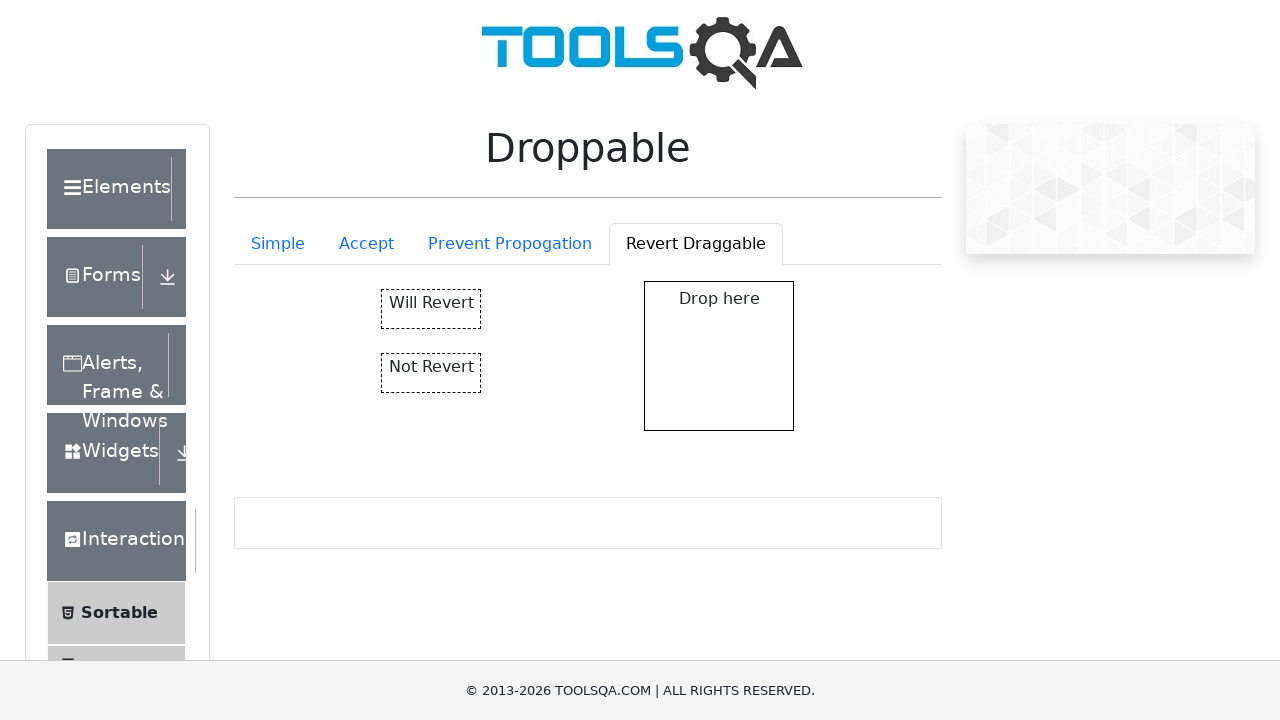

Located the droppable element
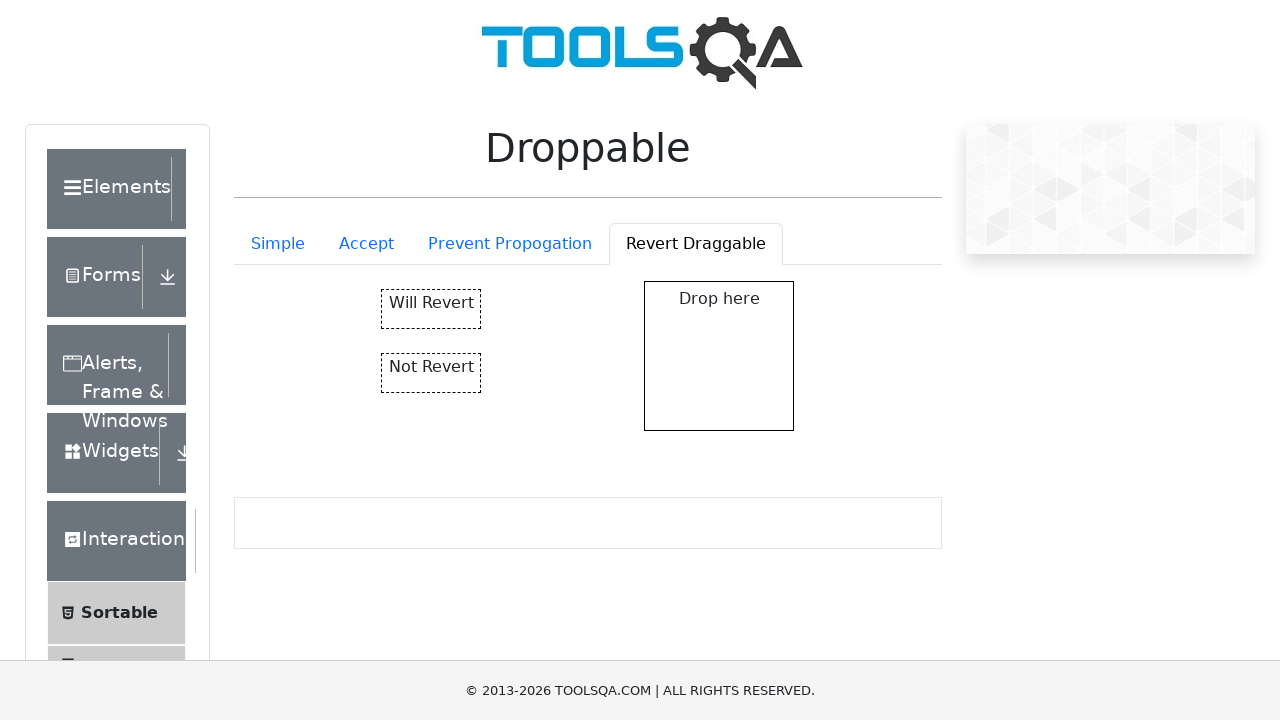

Dragged 'Will Revert' box to drop zone at (719, 356)
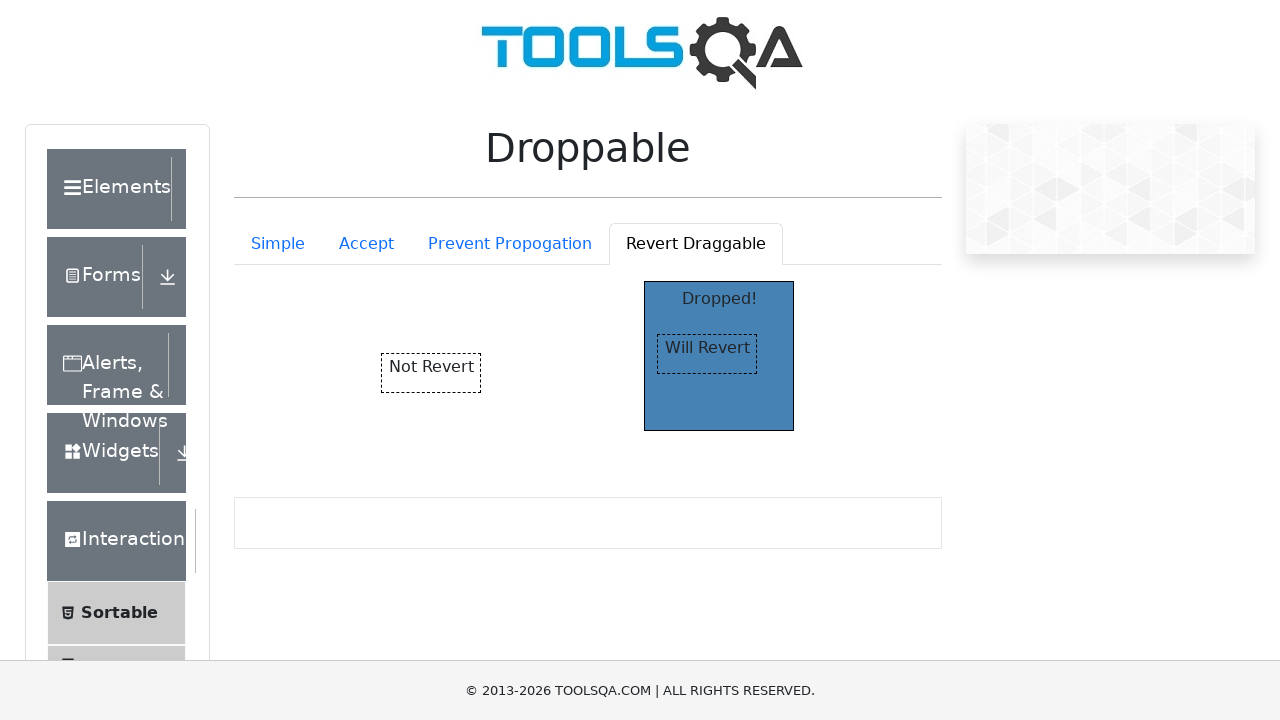

Waited for revert animation to complete
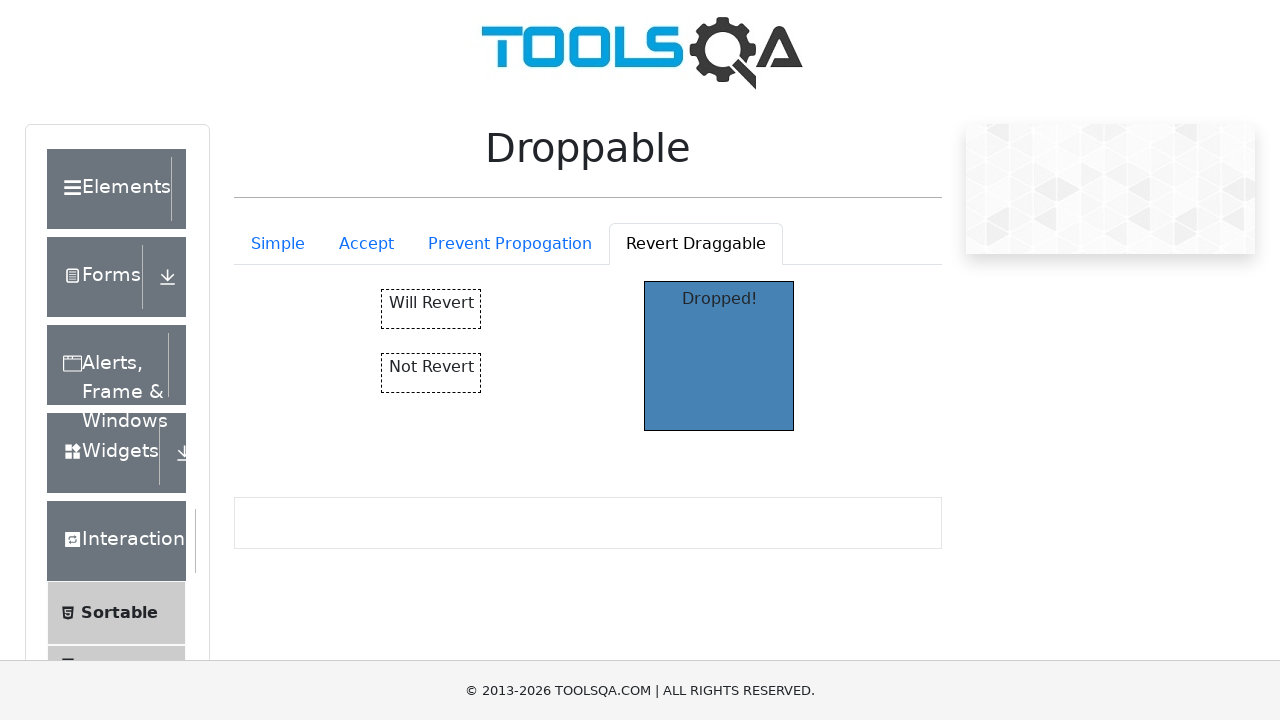

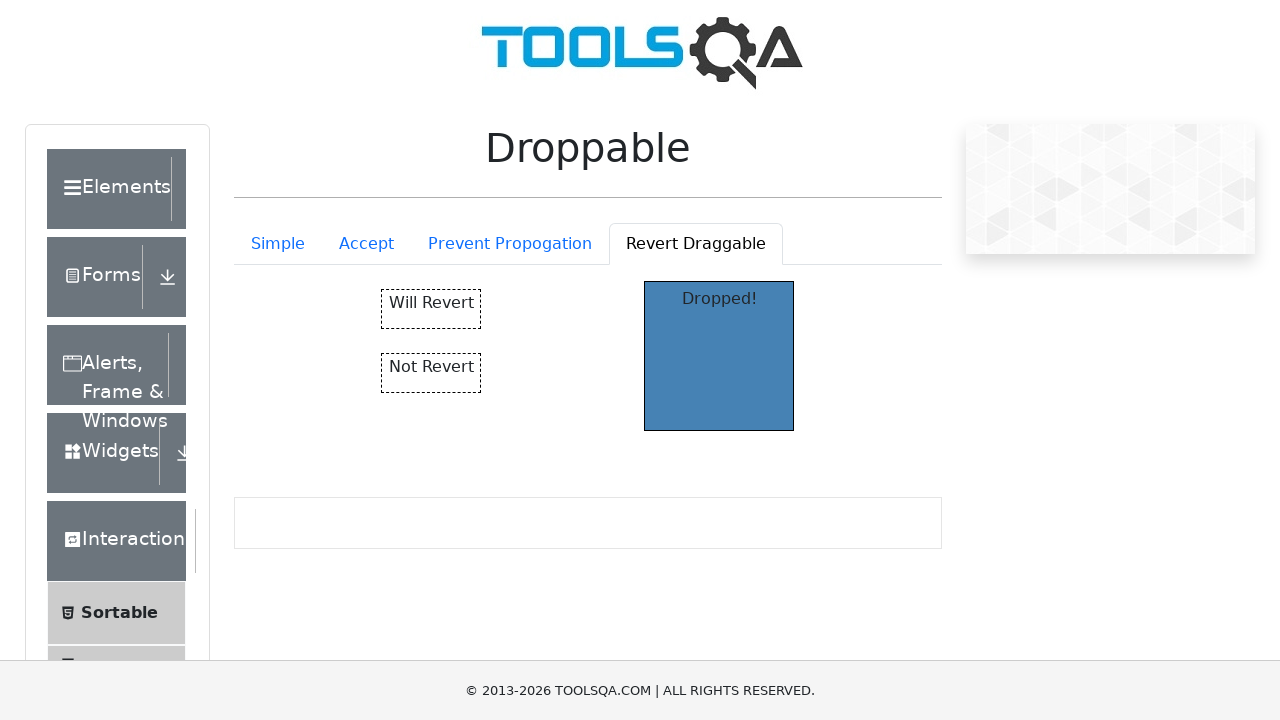